Tests browser window/tab handling by clicking a link that opens a new window, switching to it, verifying the title, closing it, and switching back to the original window.

Starting URL: https://the-internet.herokuapp.com/windows

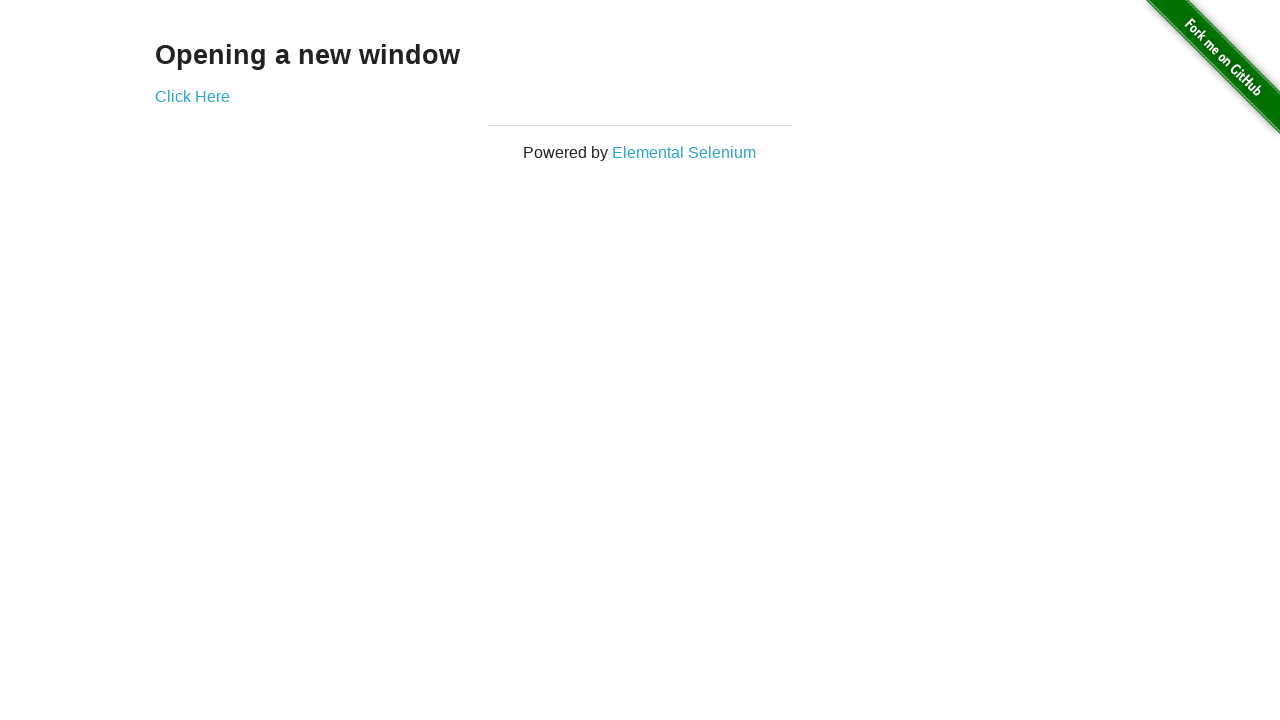

Stored reference to original page
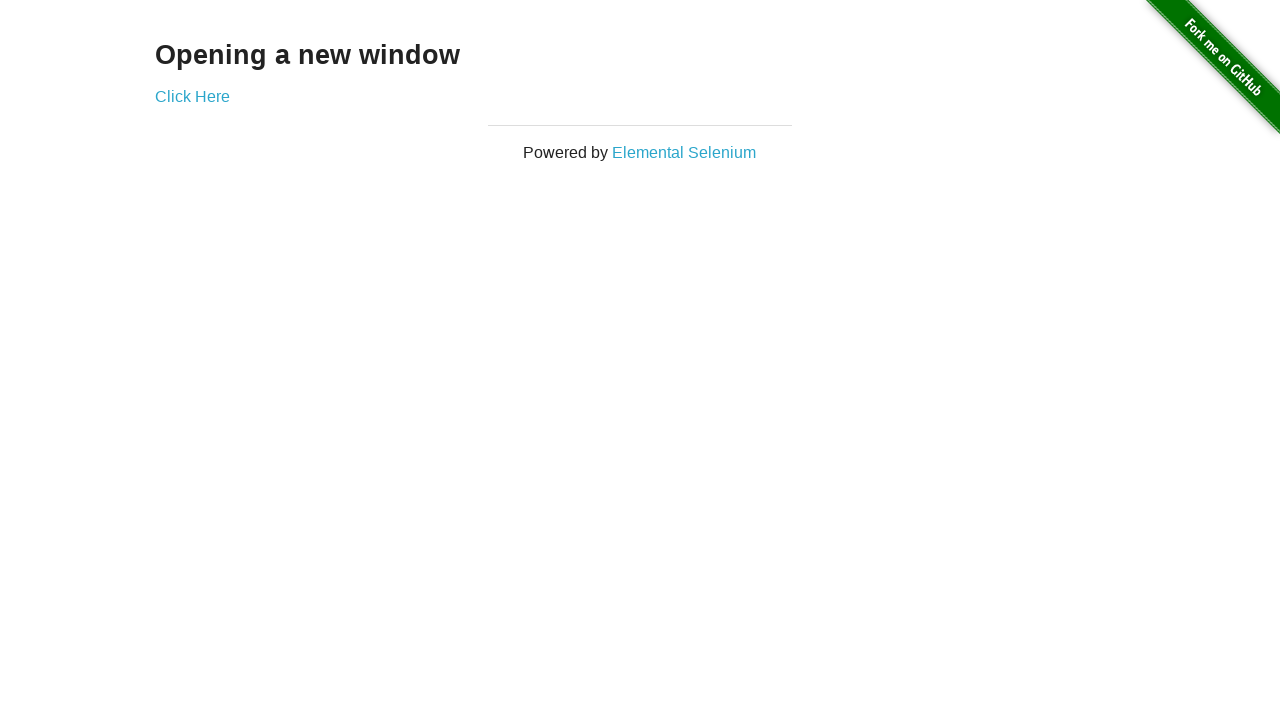

Clicked 'Click Here' link to open new window at (192, 96) on text=Click Here
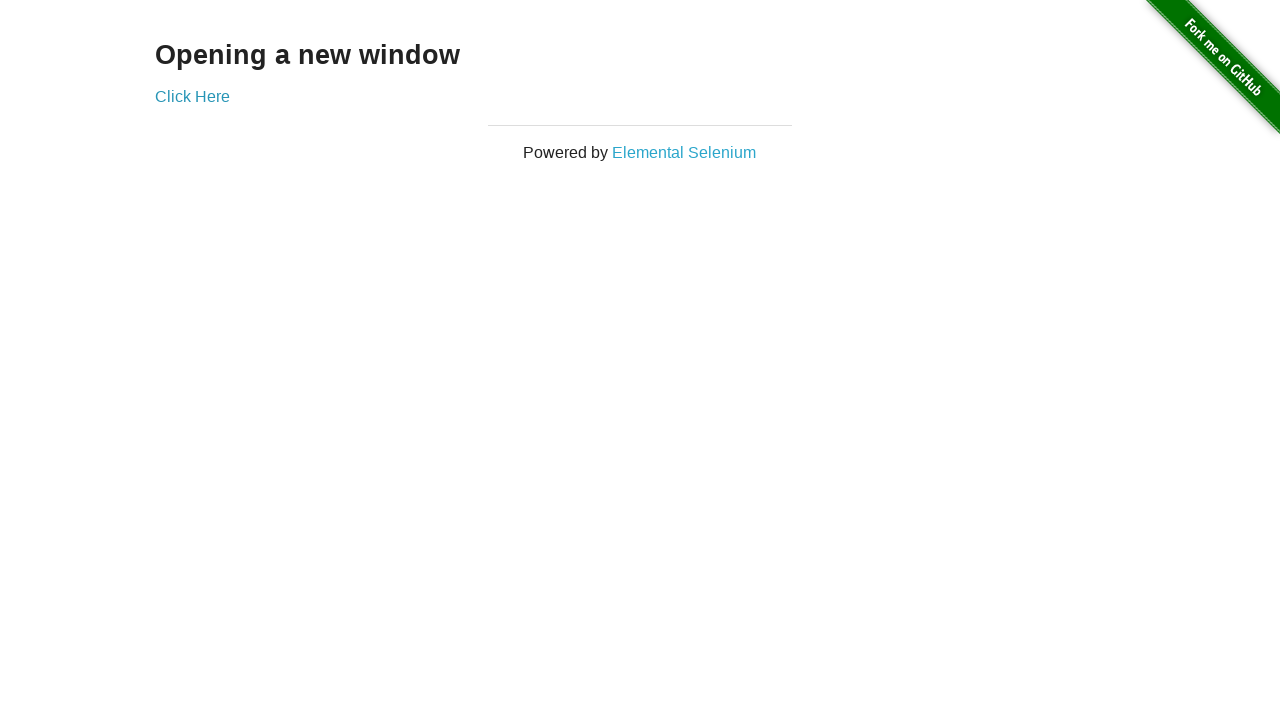

Obtained reference to newly opened window
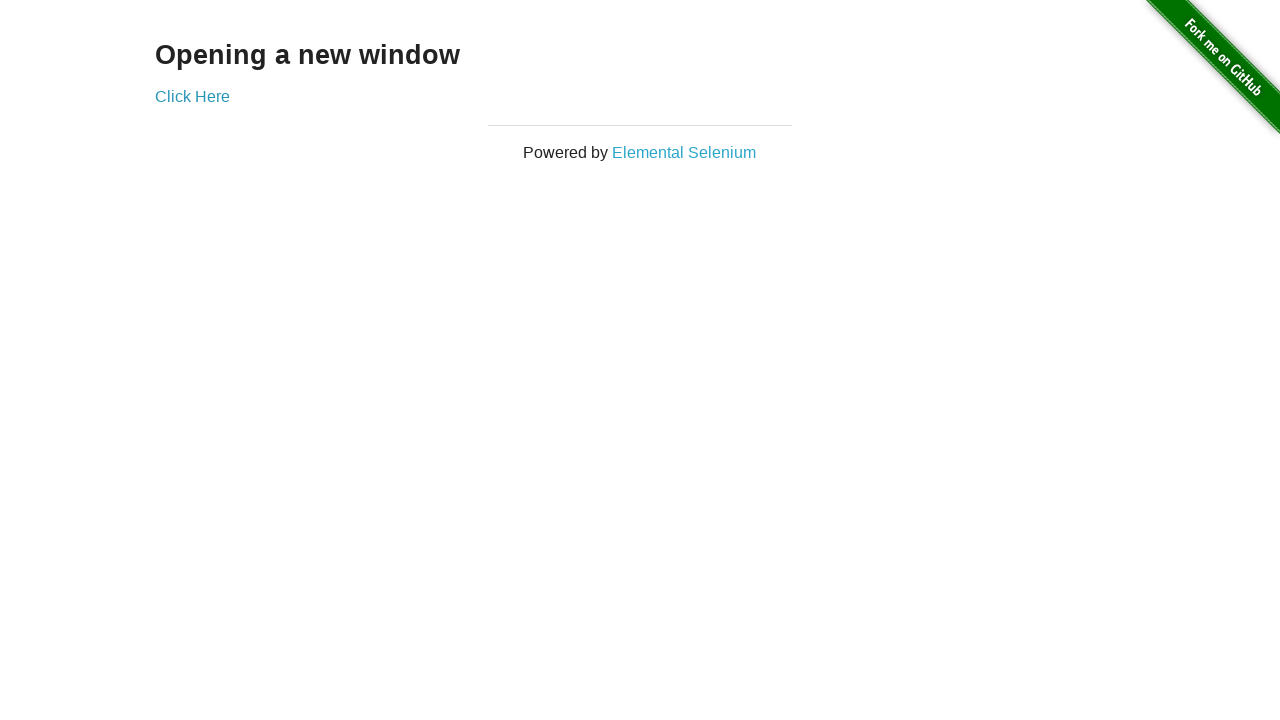

New window finished loading
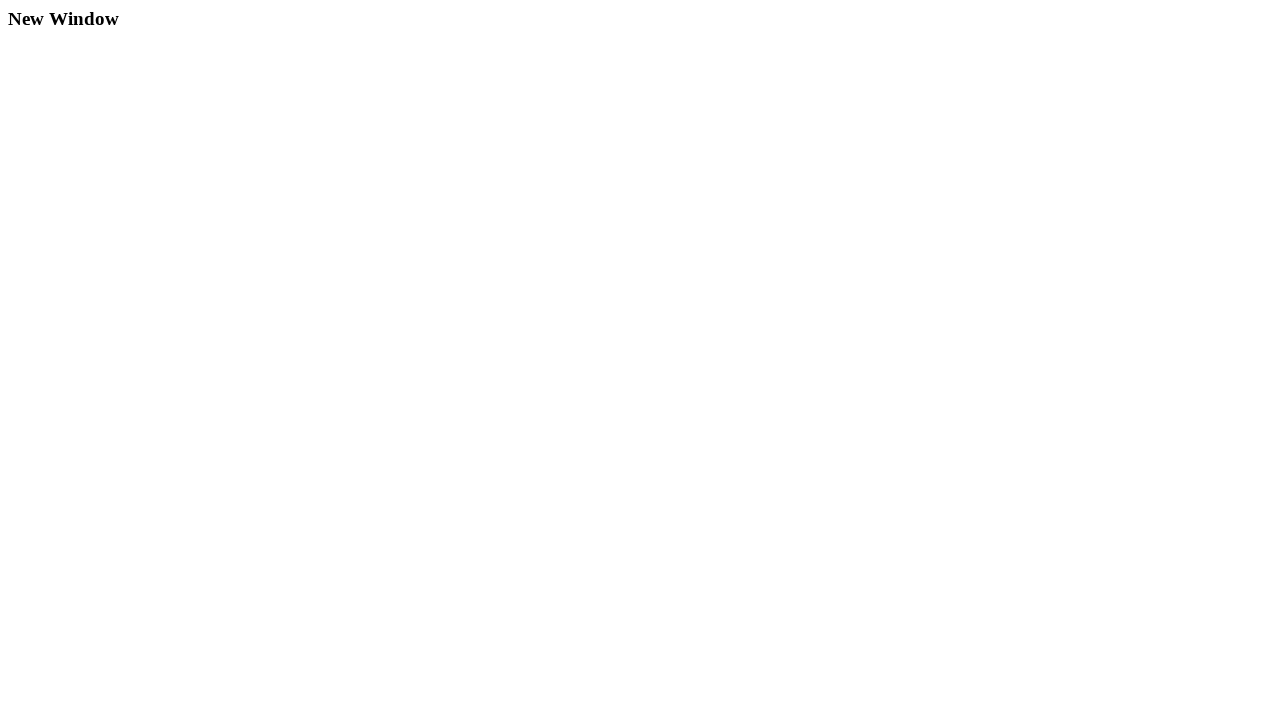

Verified new window title is 'New Window'
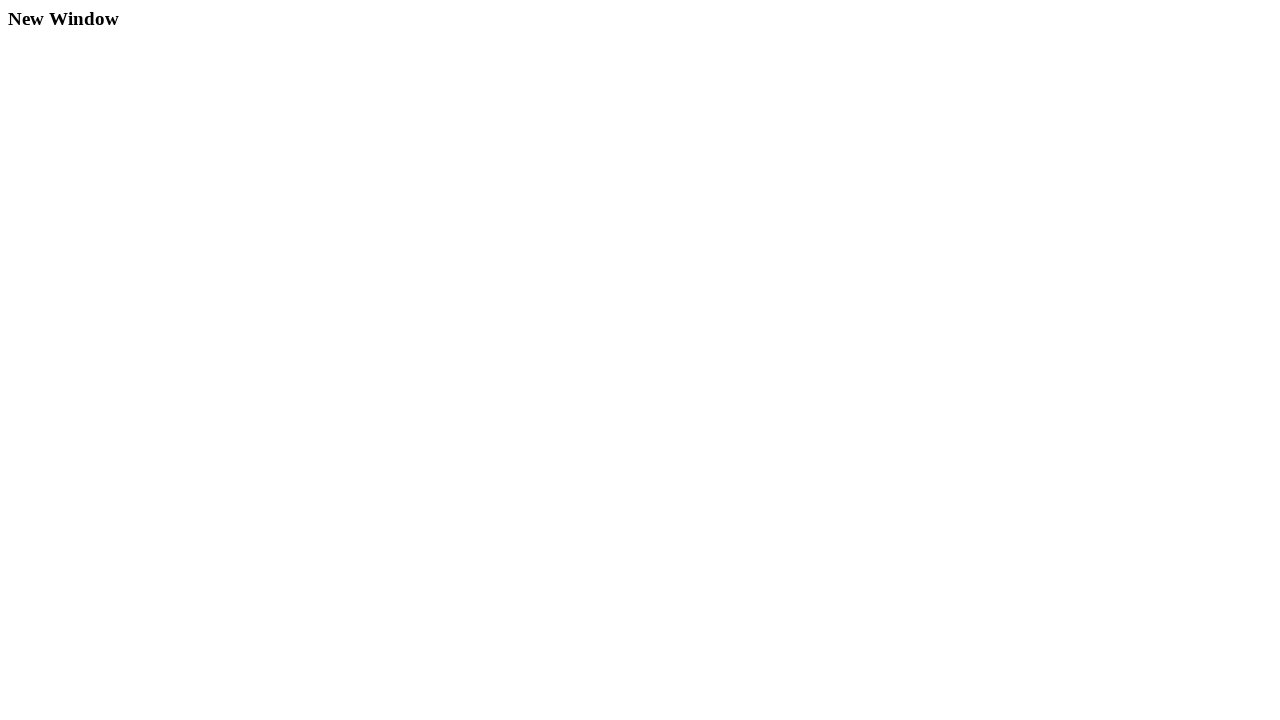

Closed the new window
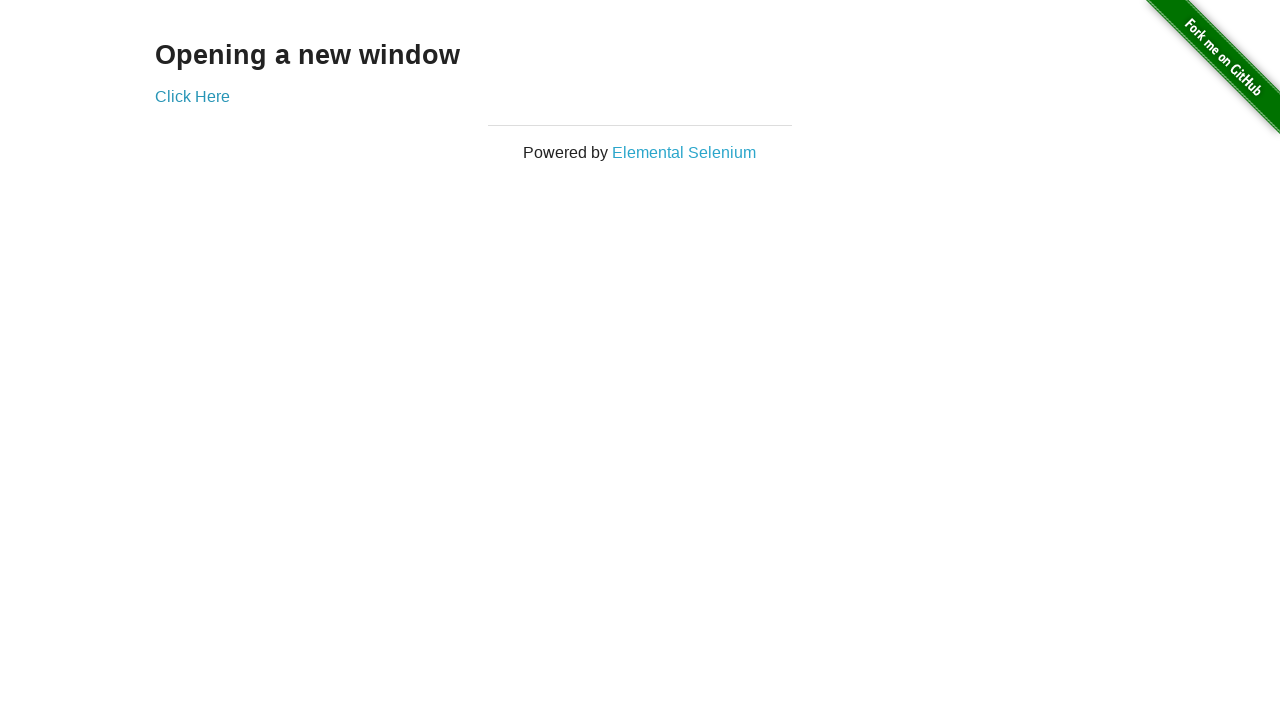

Verified we are back to the original window with title 'The Internet'
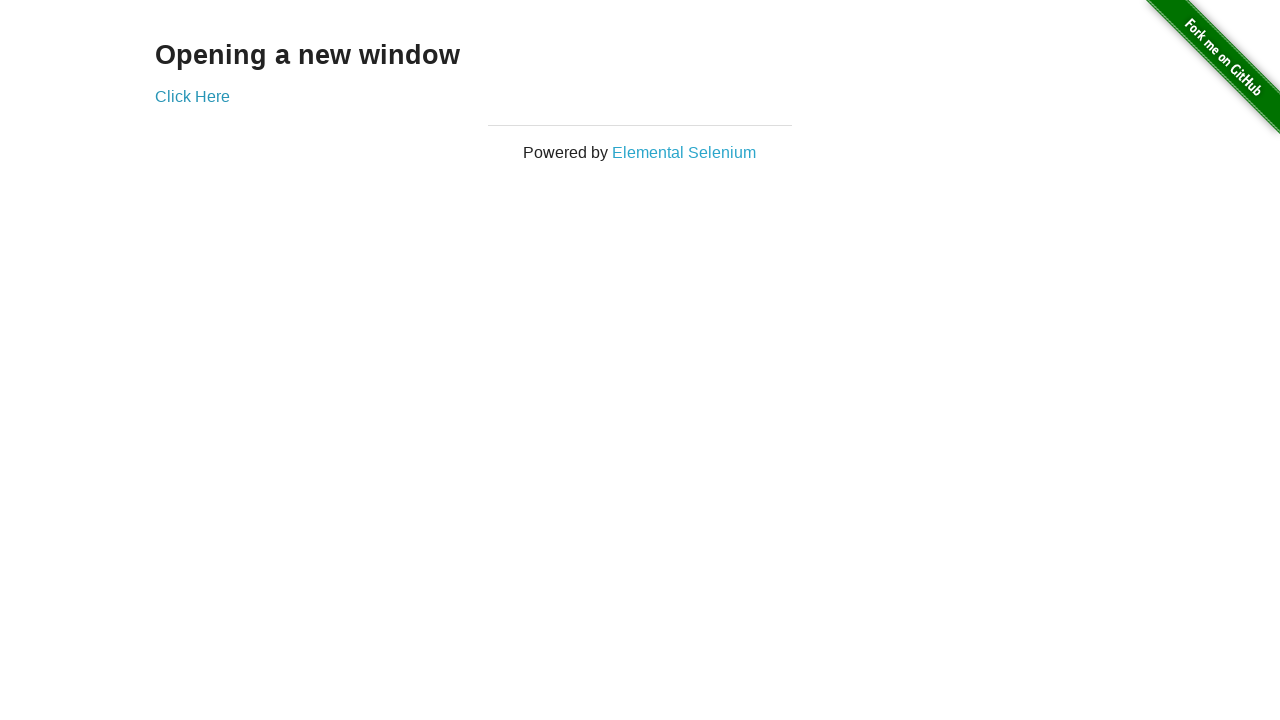

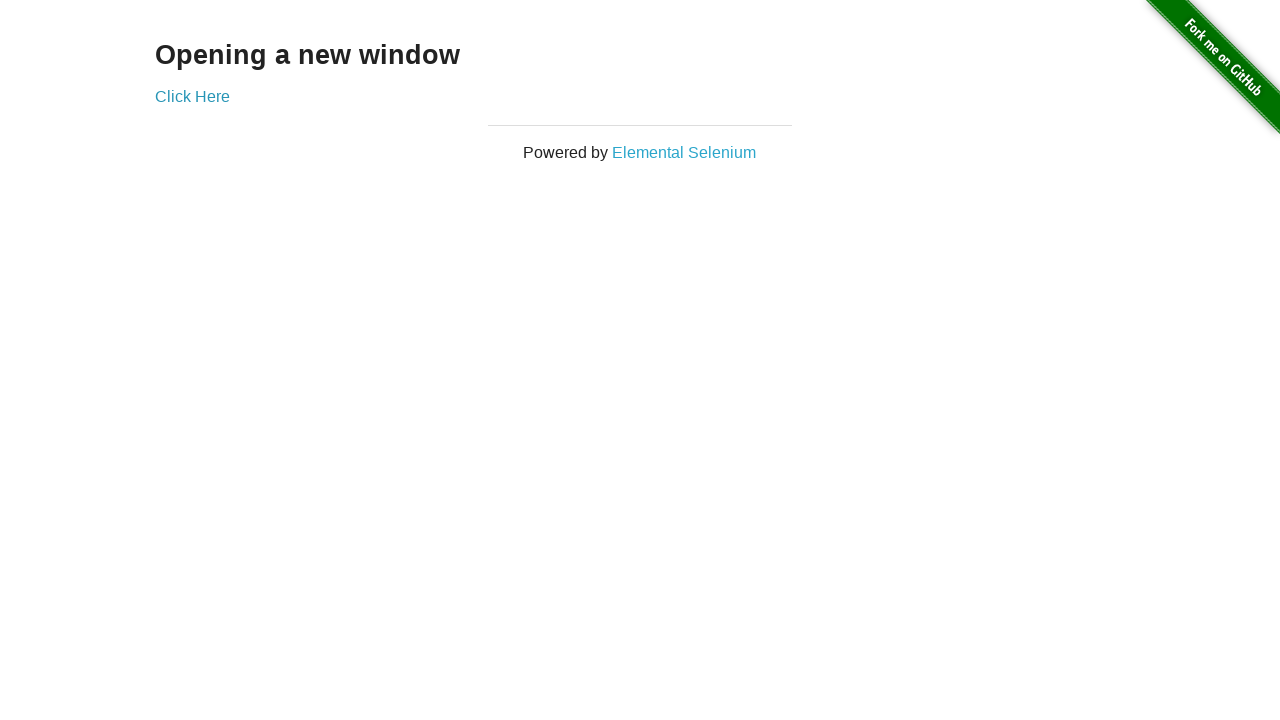